Tests the phoneme synthesis web tool by entering IPA phoneme text into the input field, submitting it, and clicking the download button to verify the synthesis functionality works

Starting URL: https://itinerarium.github.io/phoneme-synthesis/

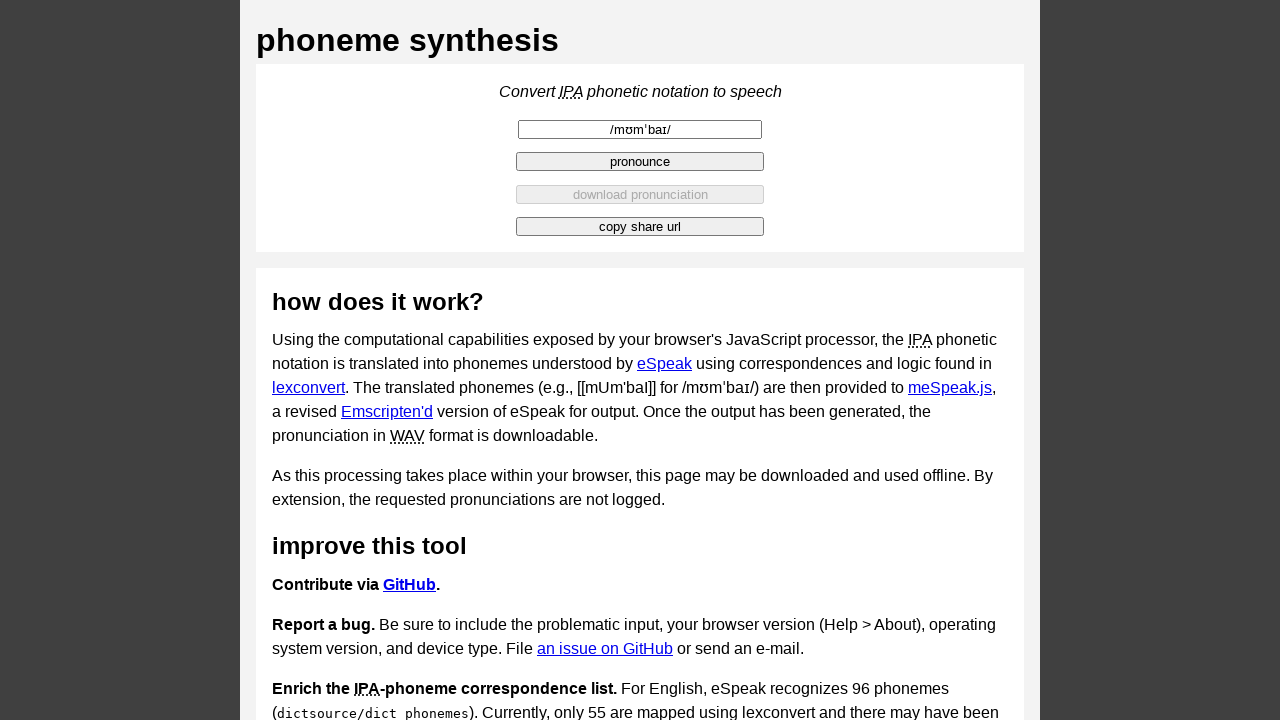

Filled IPA input field with phoneme text '/mʊmˈba/' on #ipa-input
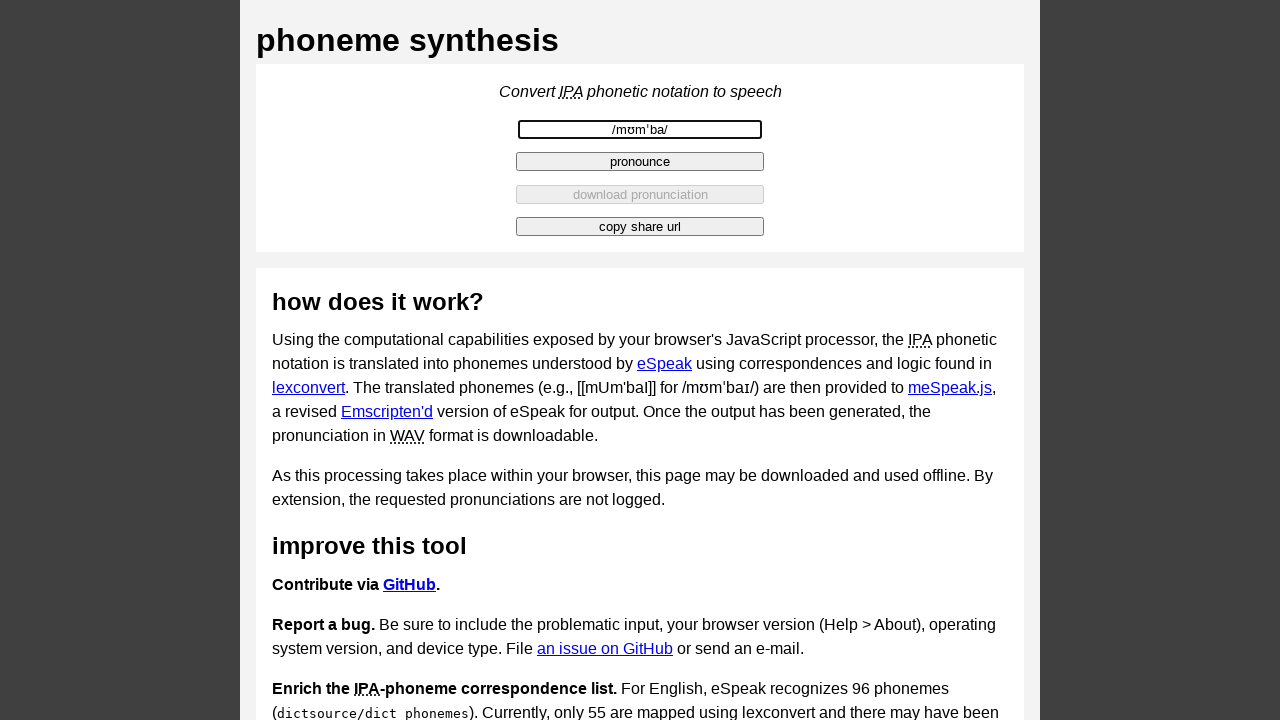

Pressed Enter to submit IPA input on #ipa-input
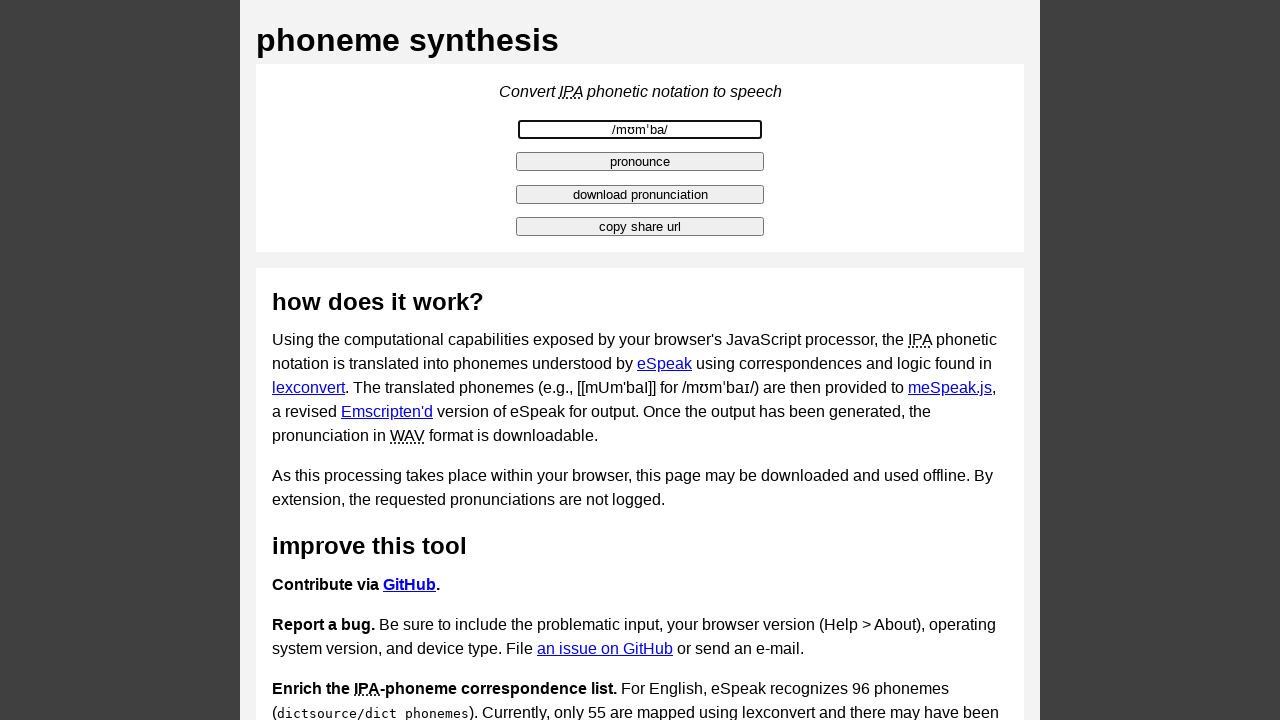

Clicked submit button to synthesize phonemes at (640, 162) on #submit
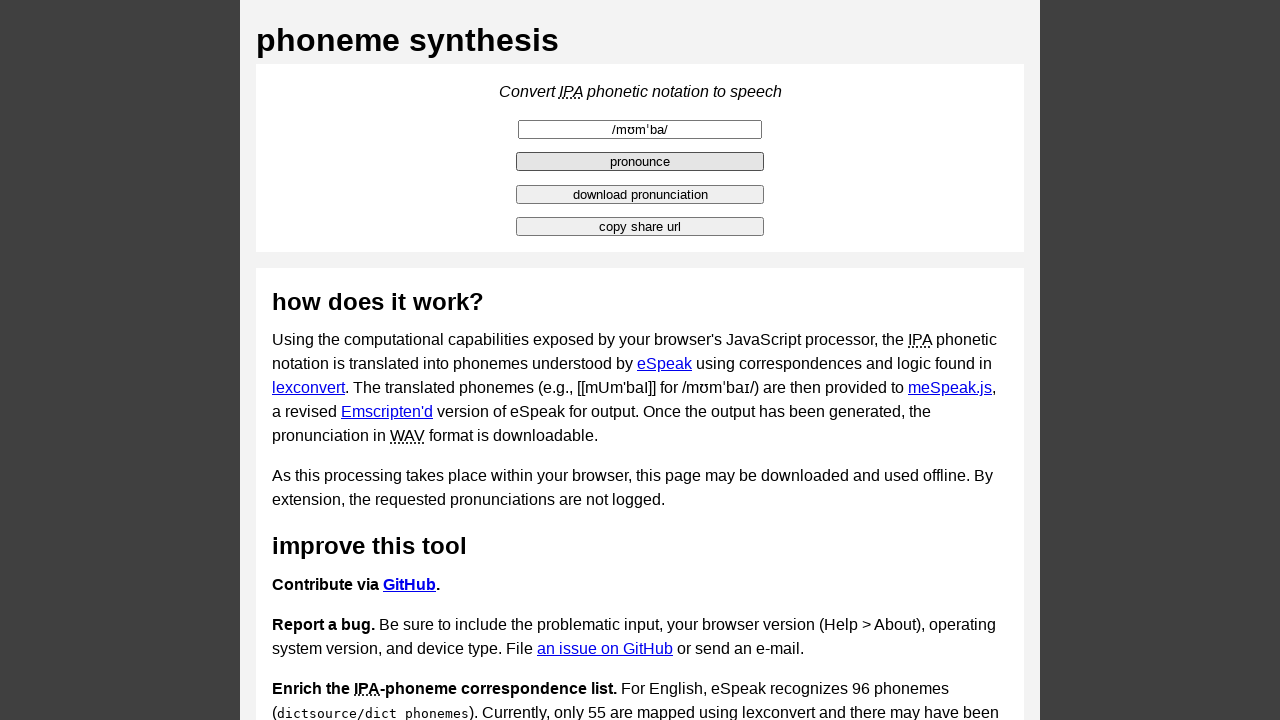

Download button appeared after synthesis processing
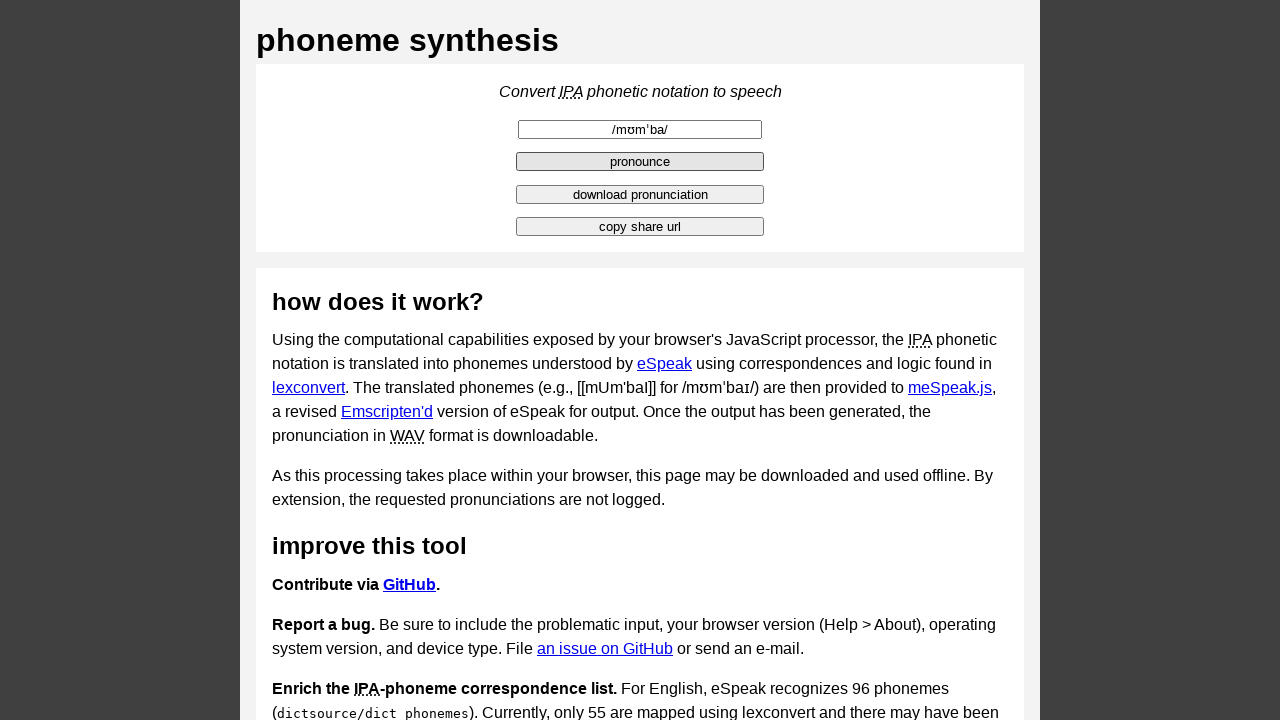

Clicked download button to verify synthesis completed at (640, 194) on #download-button
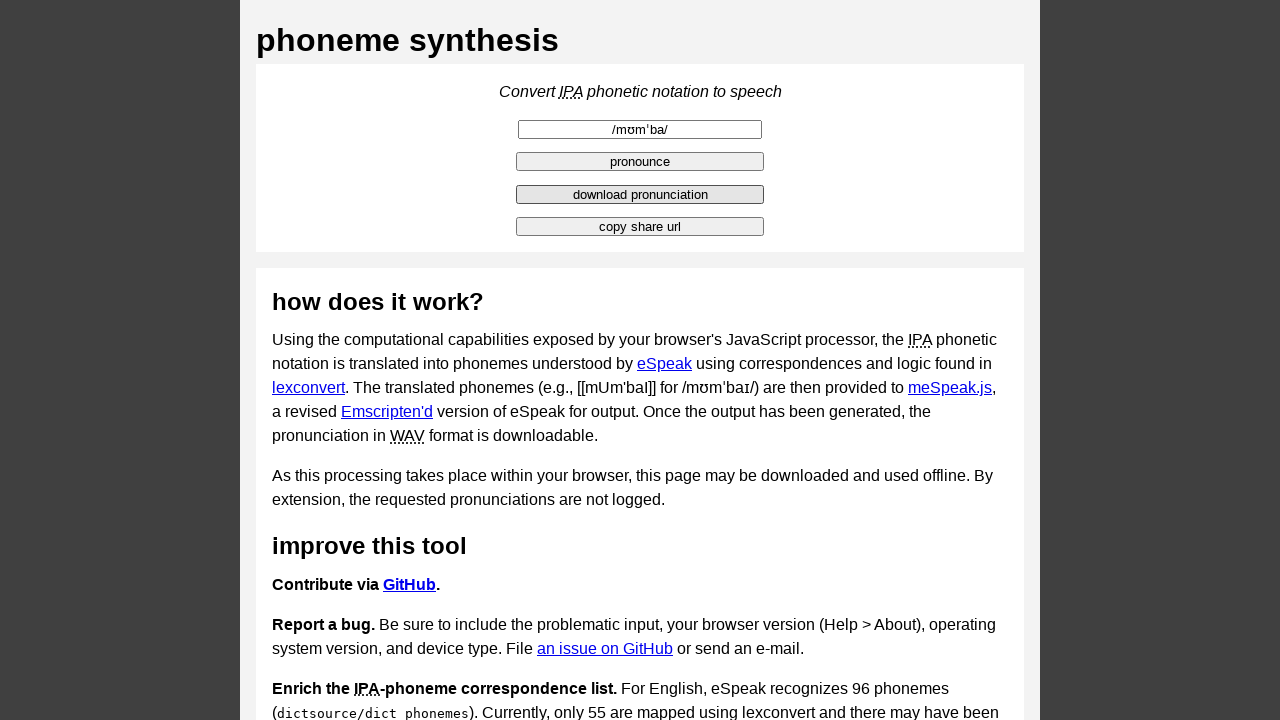

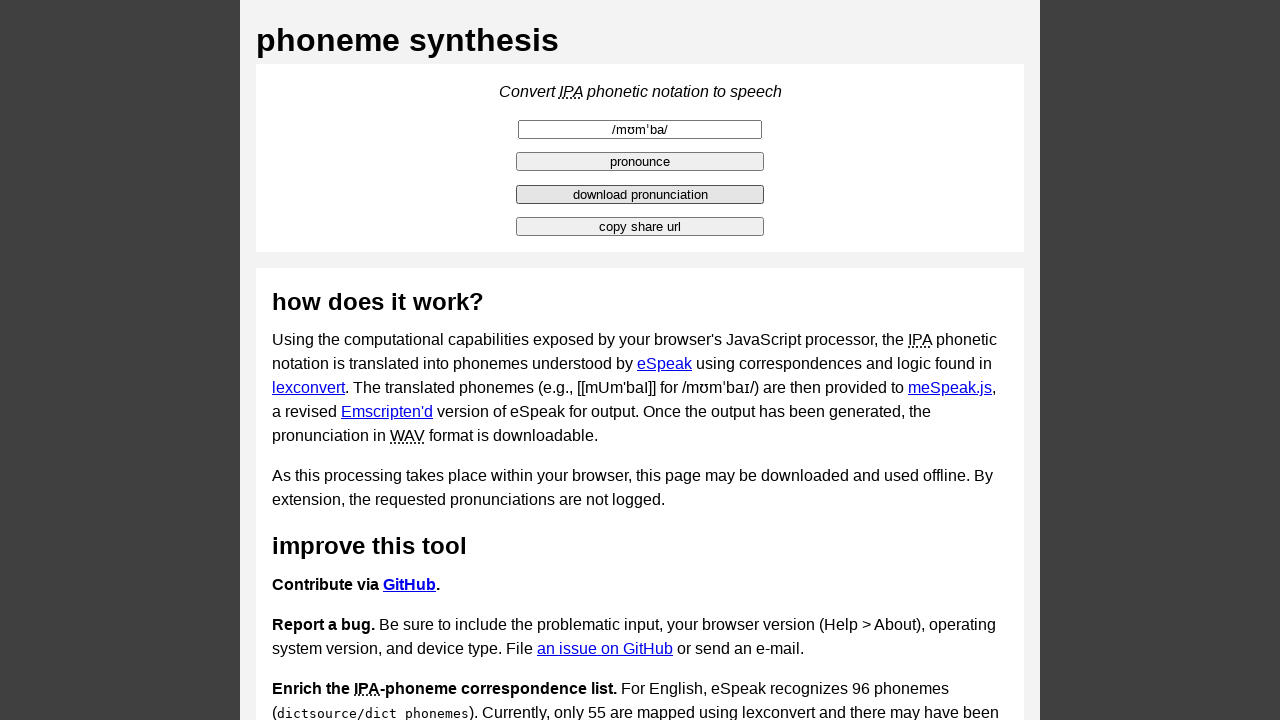